Tests browser prompt alert functionality by clicking a button to trigger a prompt dialog, entering text into it, accepting the alert, and verifying the entered text appears in the result message.

Starting URL: https://leafground.com/alert.xhtml

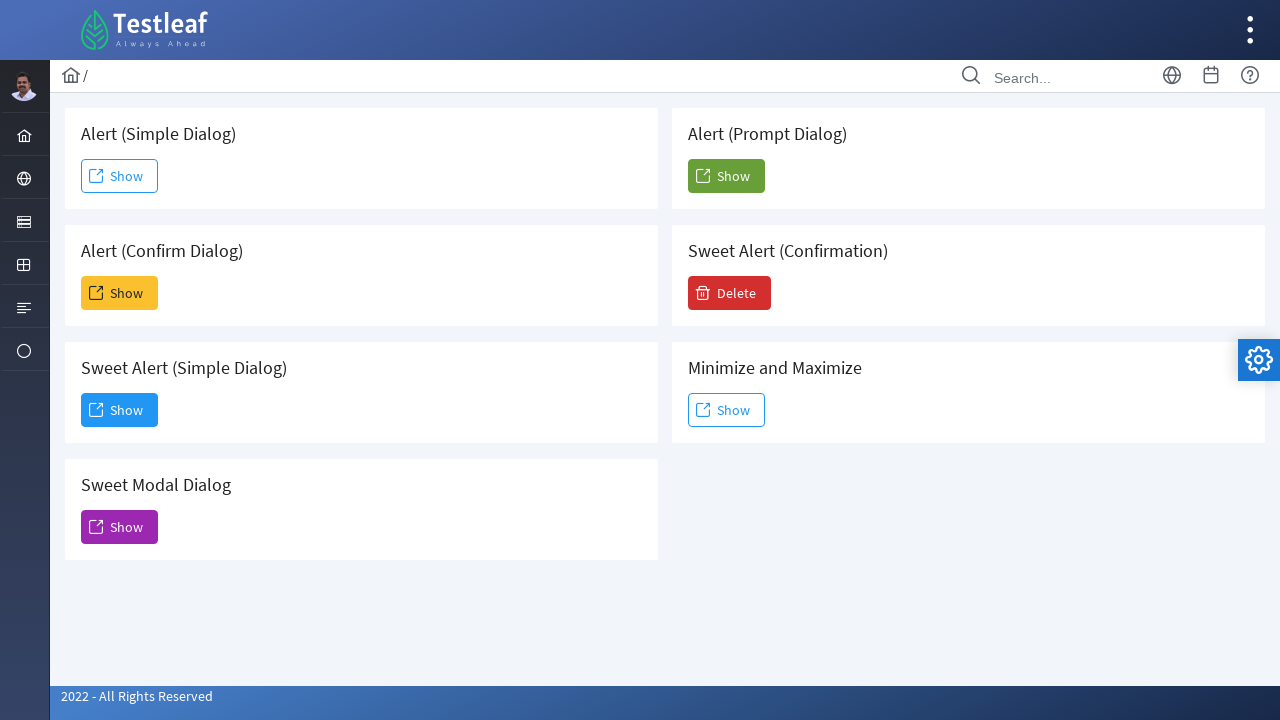

Clicked button to trigger prompt alert dialog at (703, 176) on xpath=//h5[text()=' Alert (Prompt Dialog)']/following::span
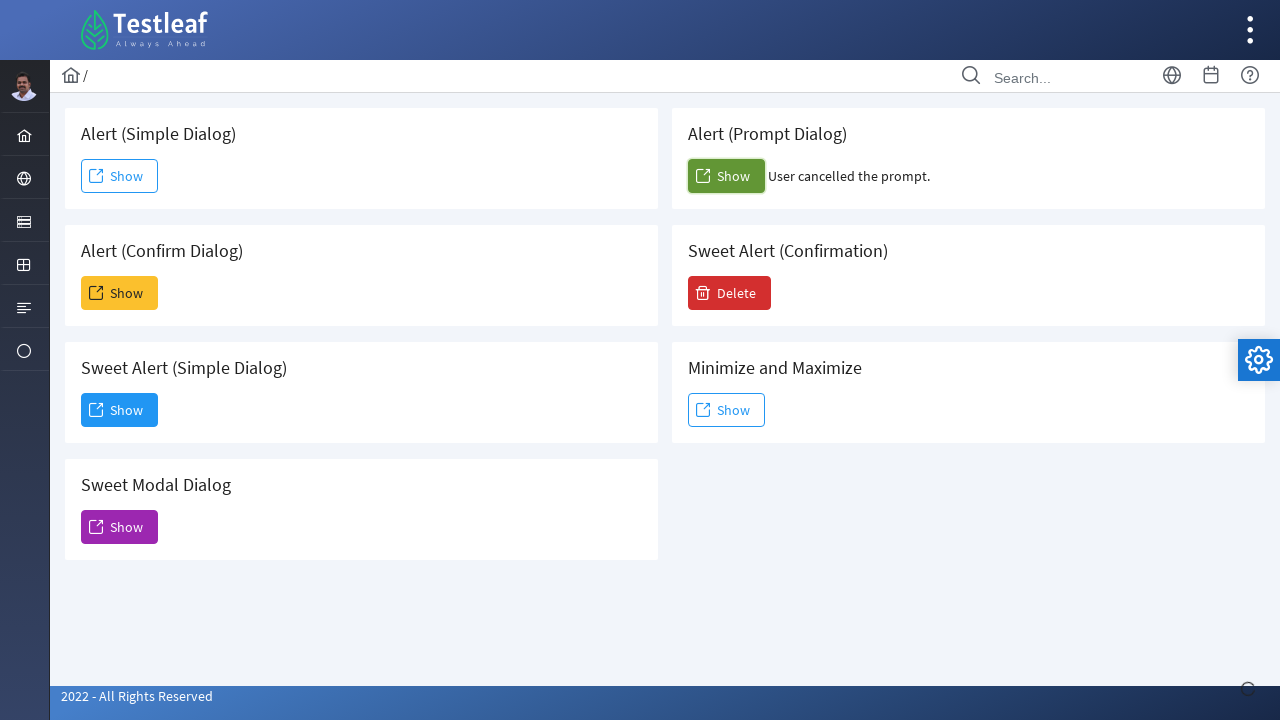

Set up dialog event listener
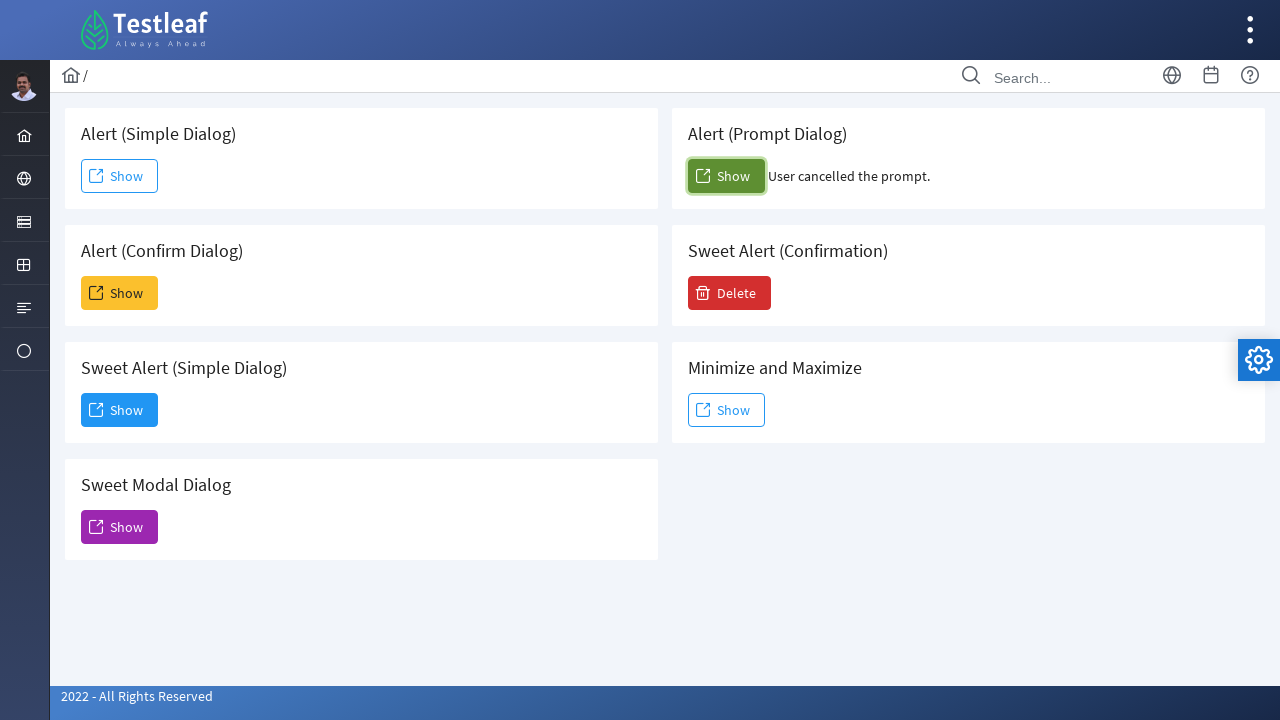

Clicked button again to trigger dialog with listener active at (703, 176) on xpath=//h5[text()=' Alert (Prompt Dialog)']/following::span
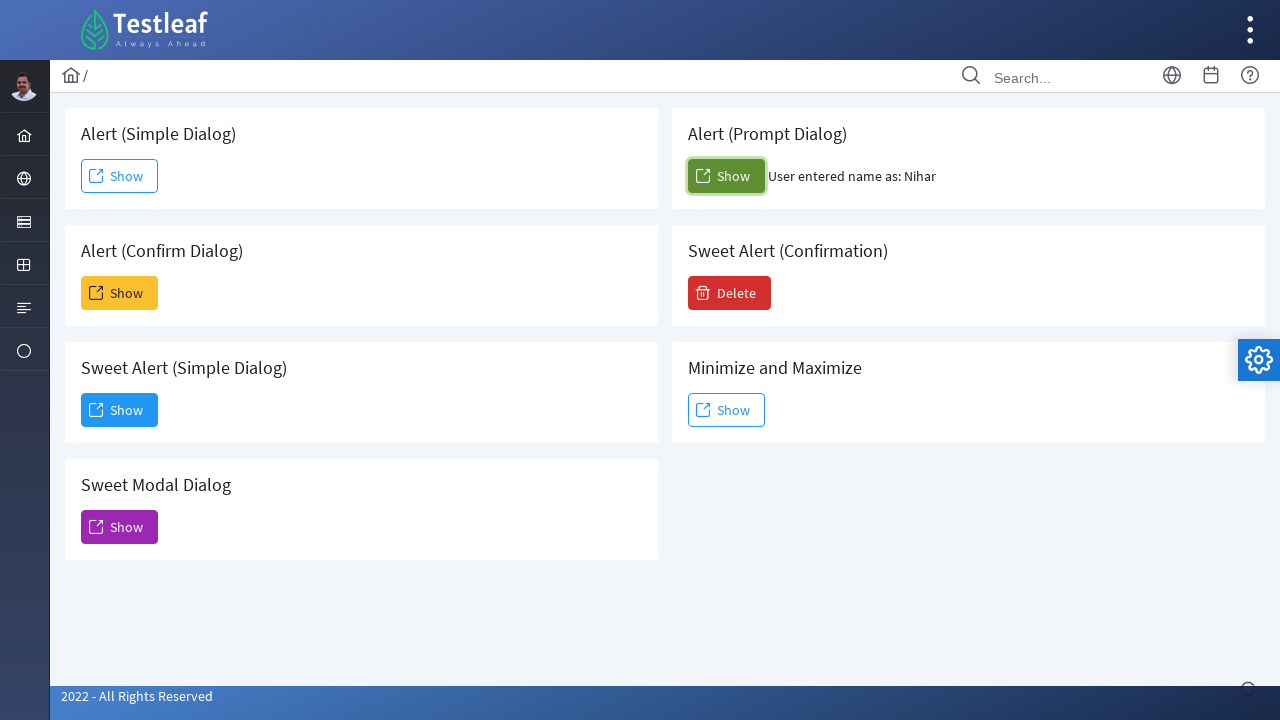

Result message element loaded
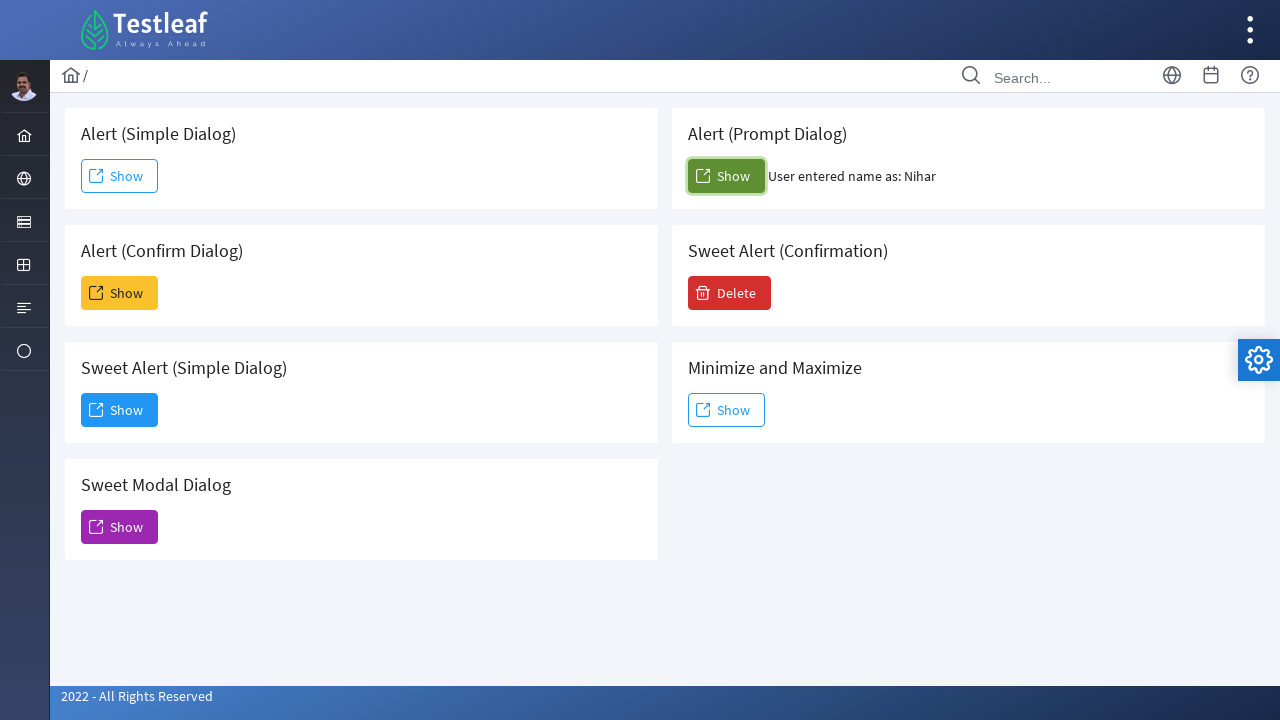

Retrieved result text from confirmation message
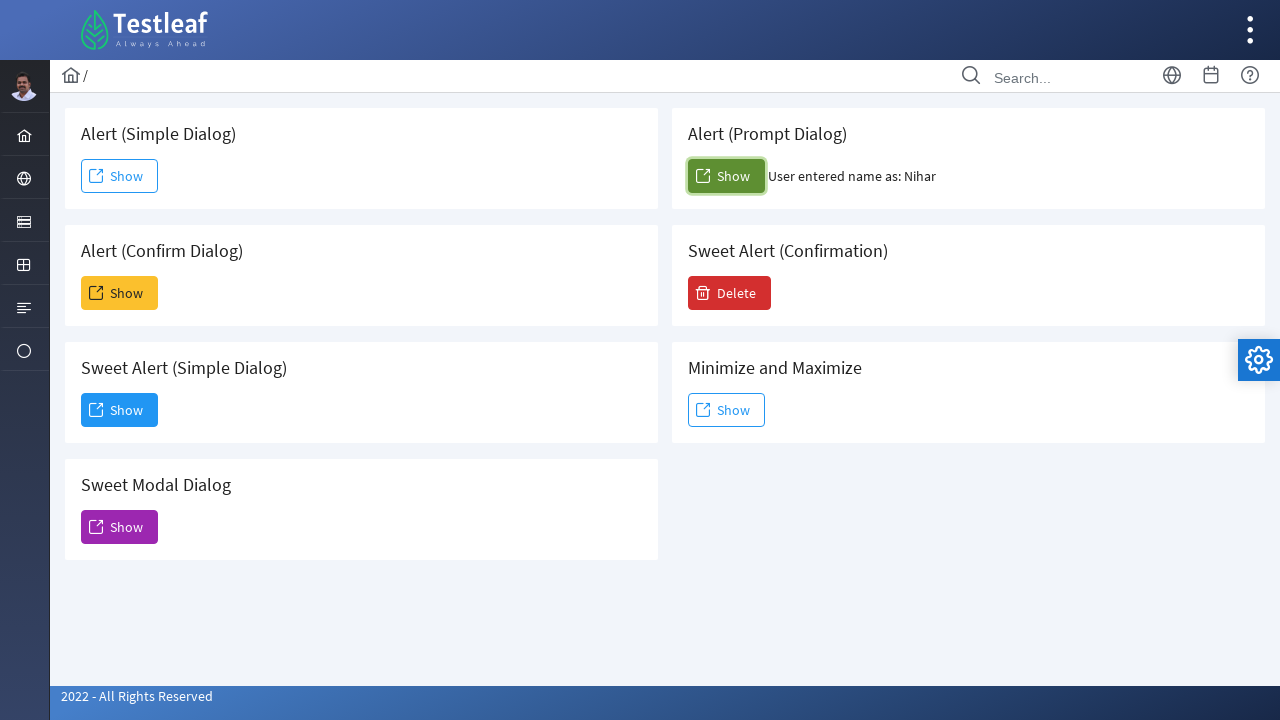

Verified that 'Nihar' appears in the result message
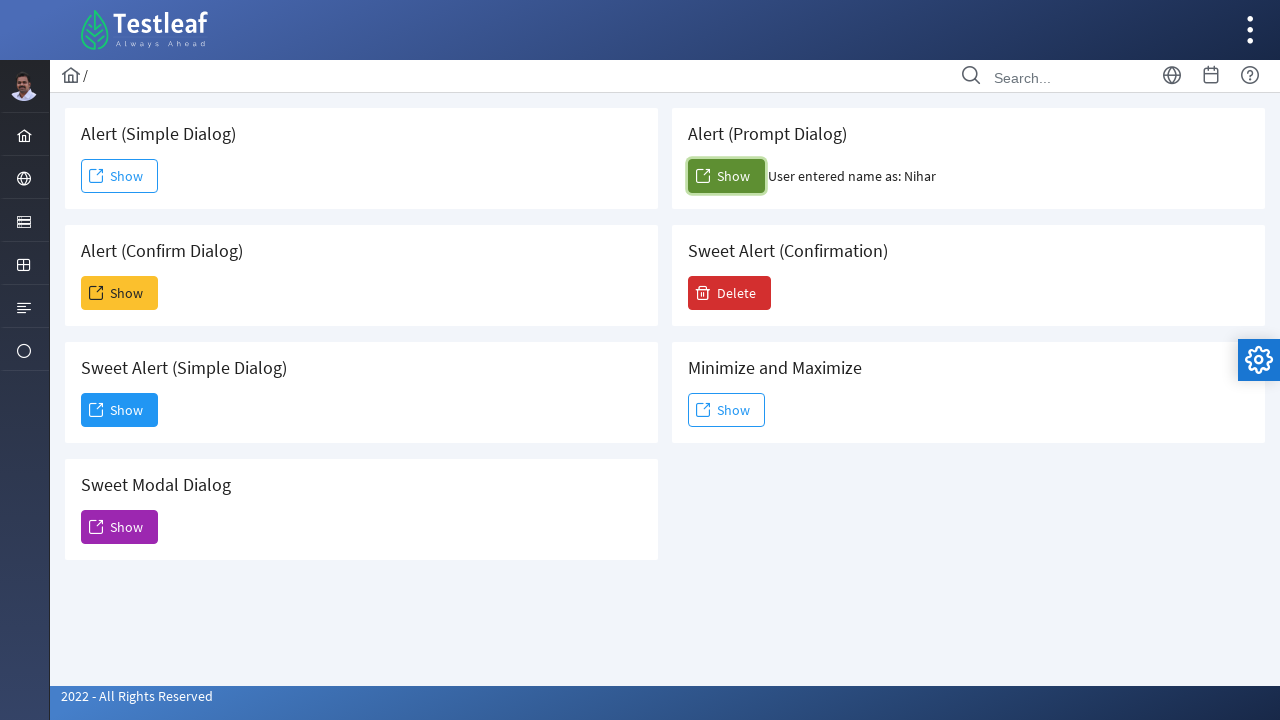

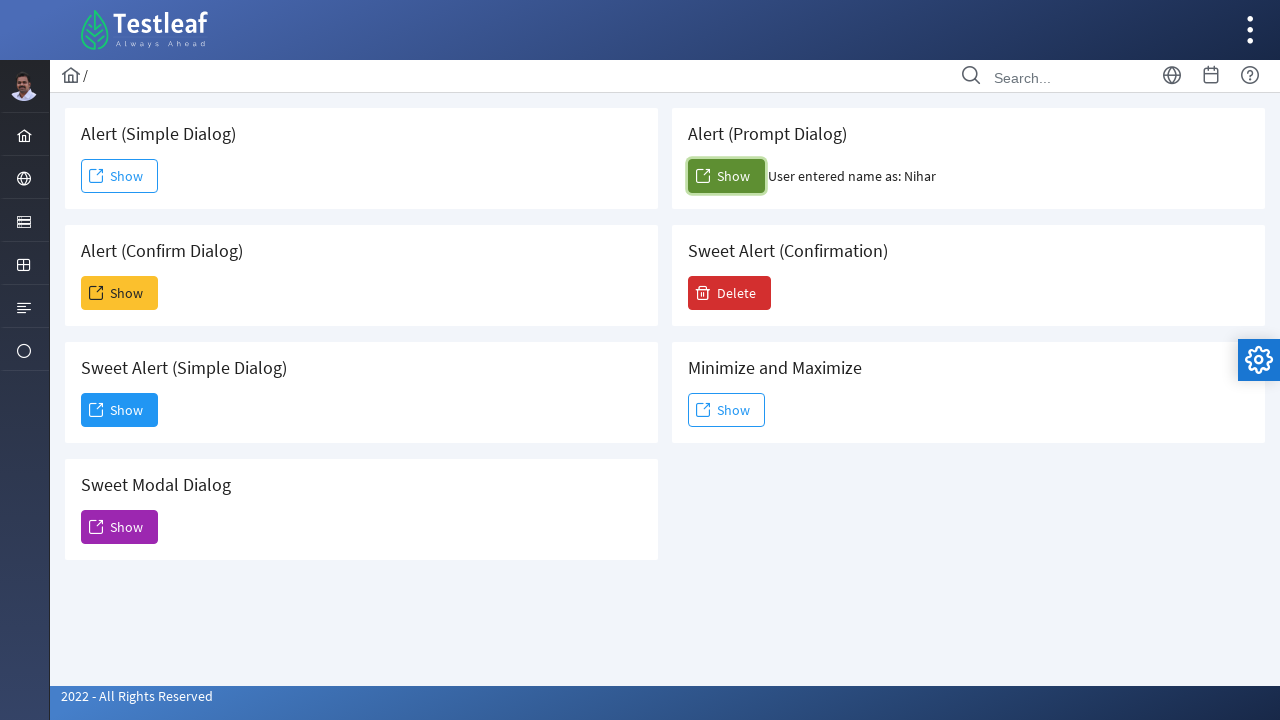